Navigates to HKTVMall search results page for masks and clicks through pagination to verify pagination functionality works correctly.

Starting URL: https://www.hktvmall.com/hktv/zh/search_a?keyword=%E5%8F%A3%E7%BD%A9&bannerCategory=AA32250000000

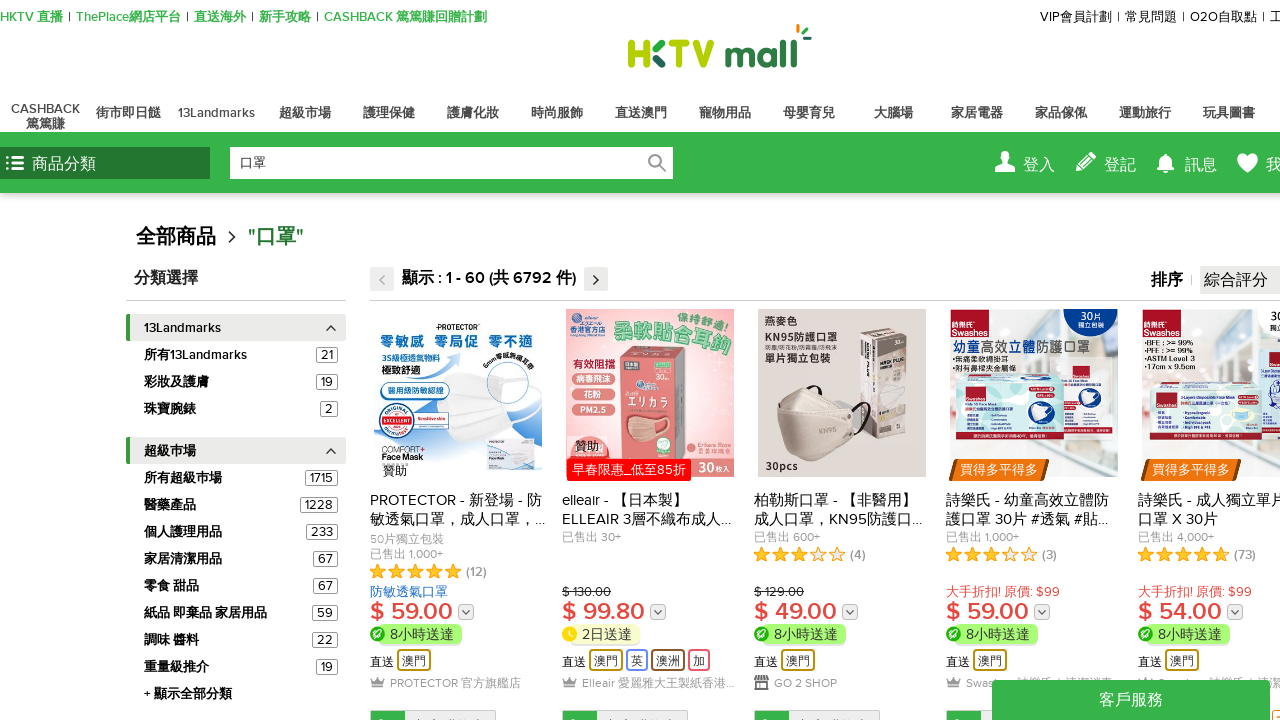

Waited for search results to load with product names visible
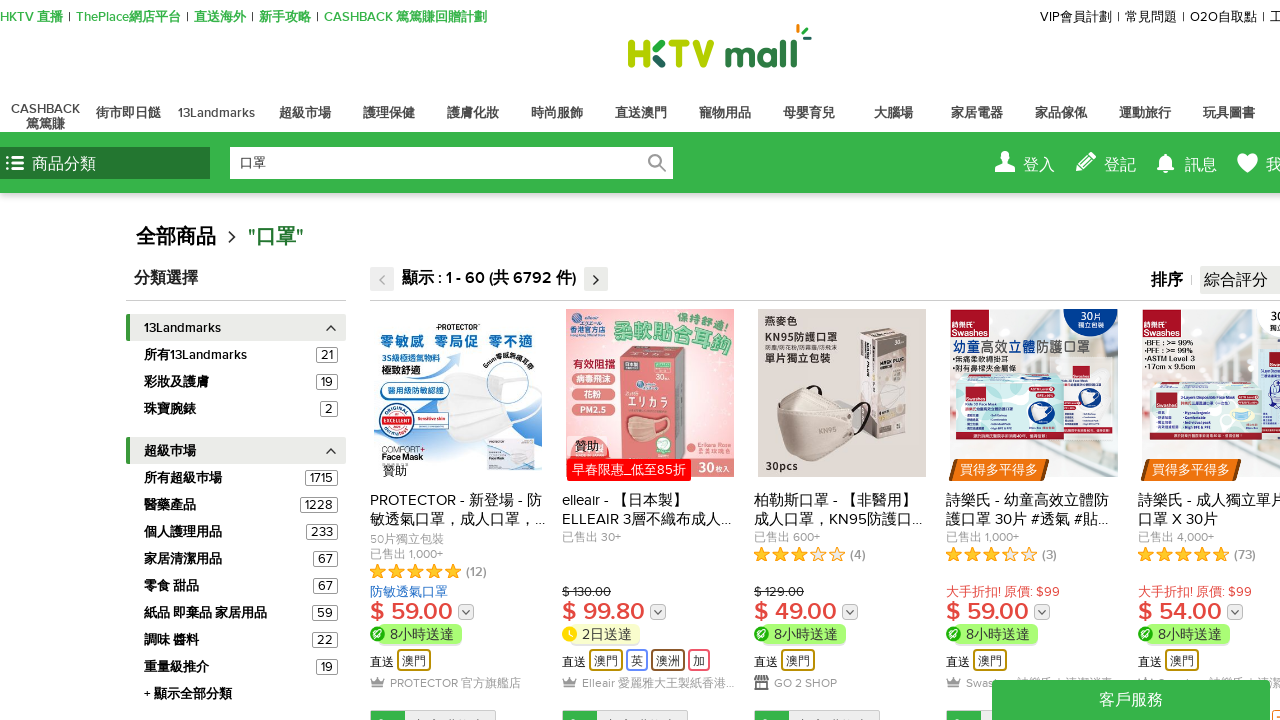

Verified add-to-cart buttons are present on the page
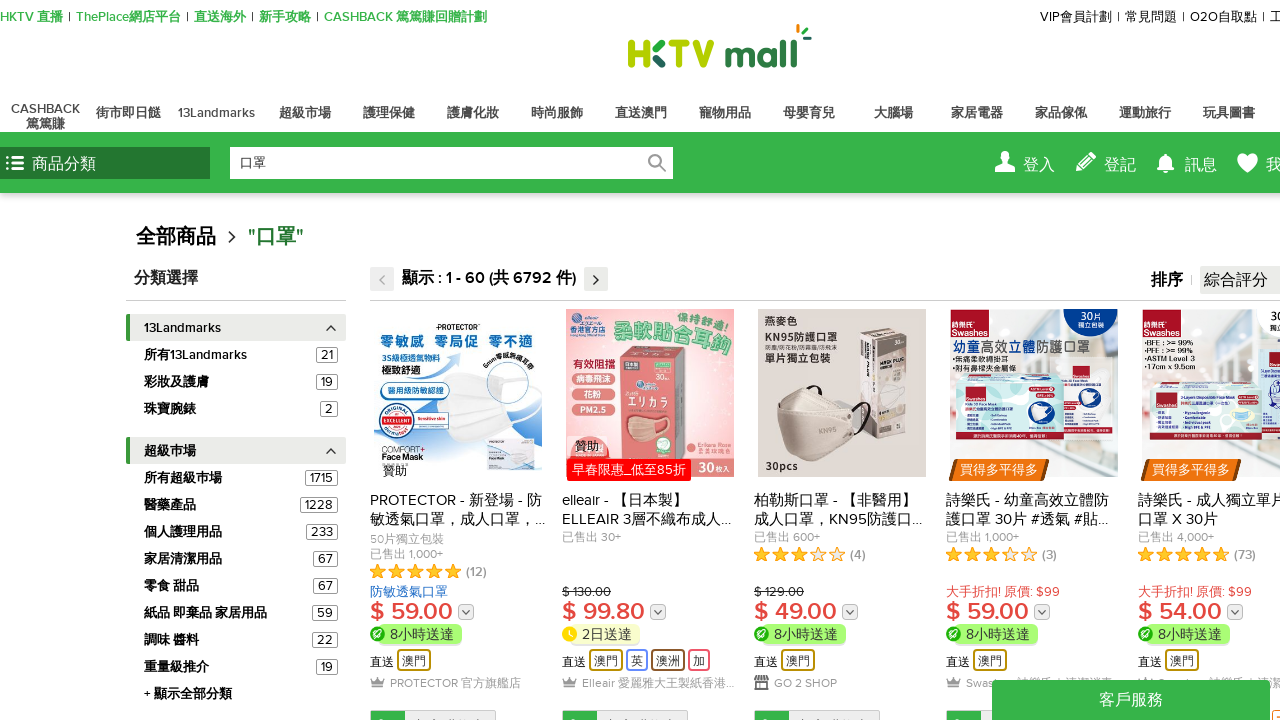

Located next pagination button (iteration 1)
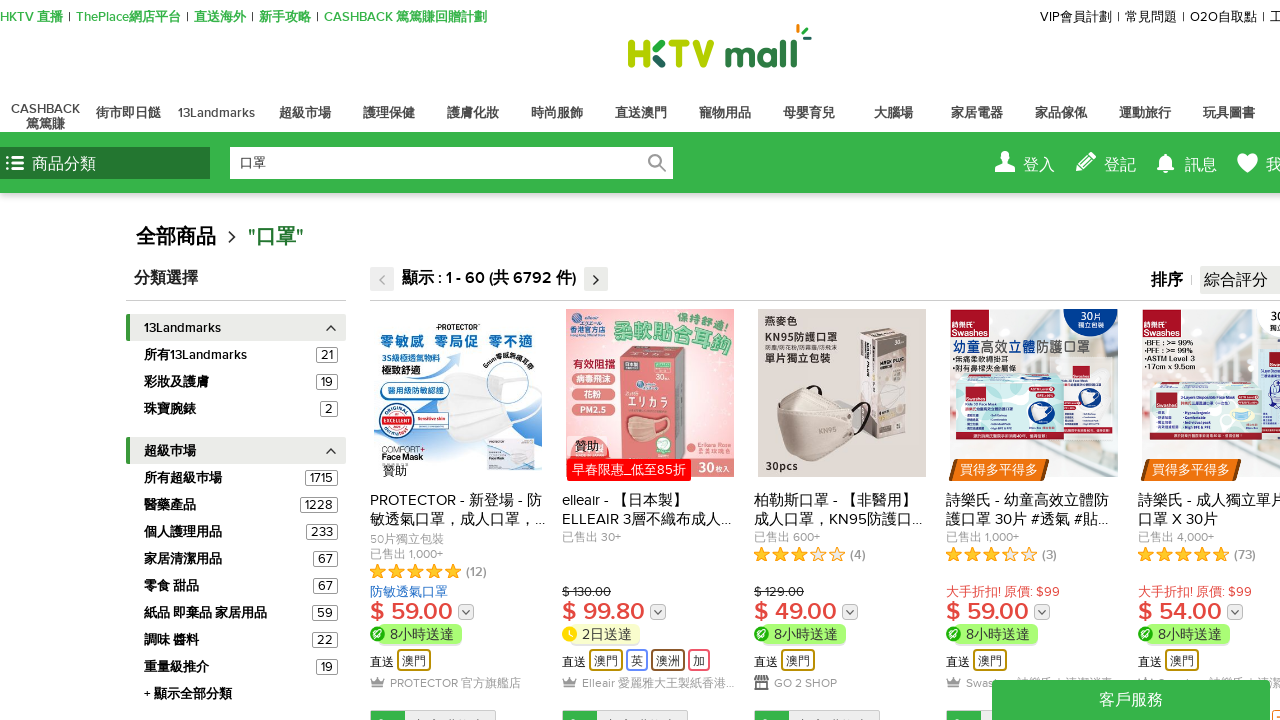

Retrieved next button class attribute: None
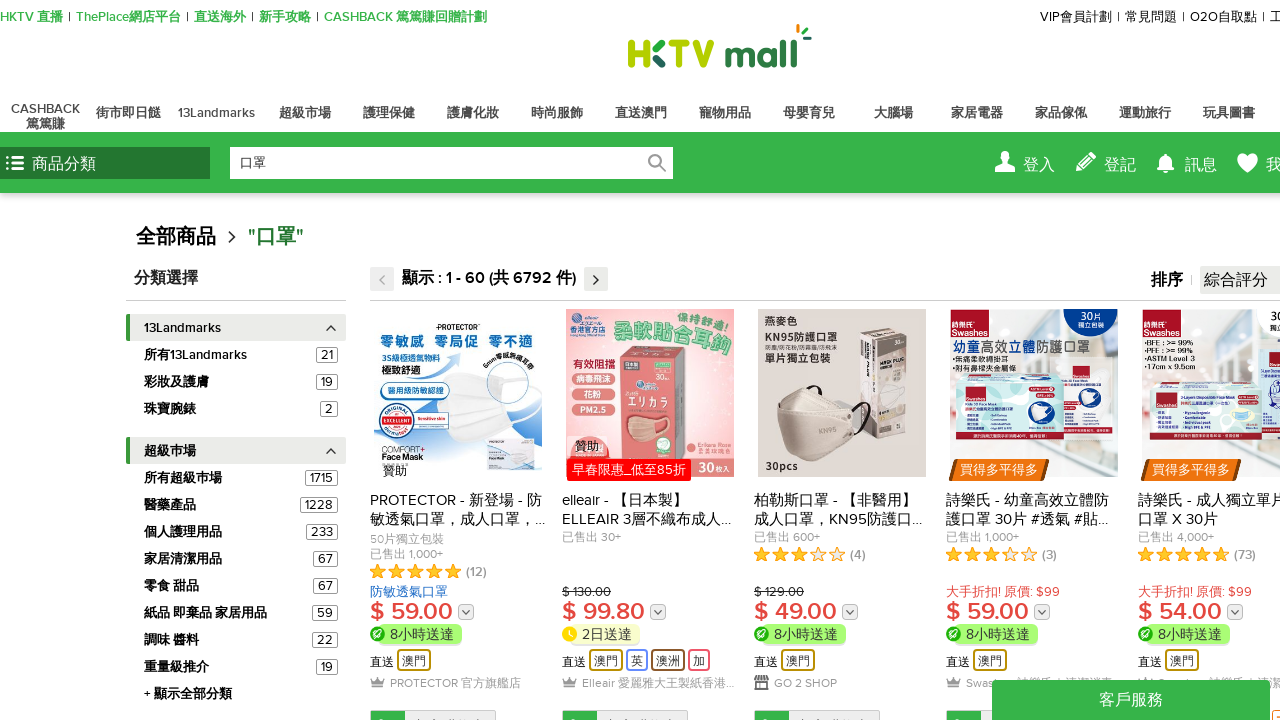

Clicked next pagination button (iteration 1) at (1236, 361) on #paginationMenu_nextBtn
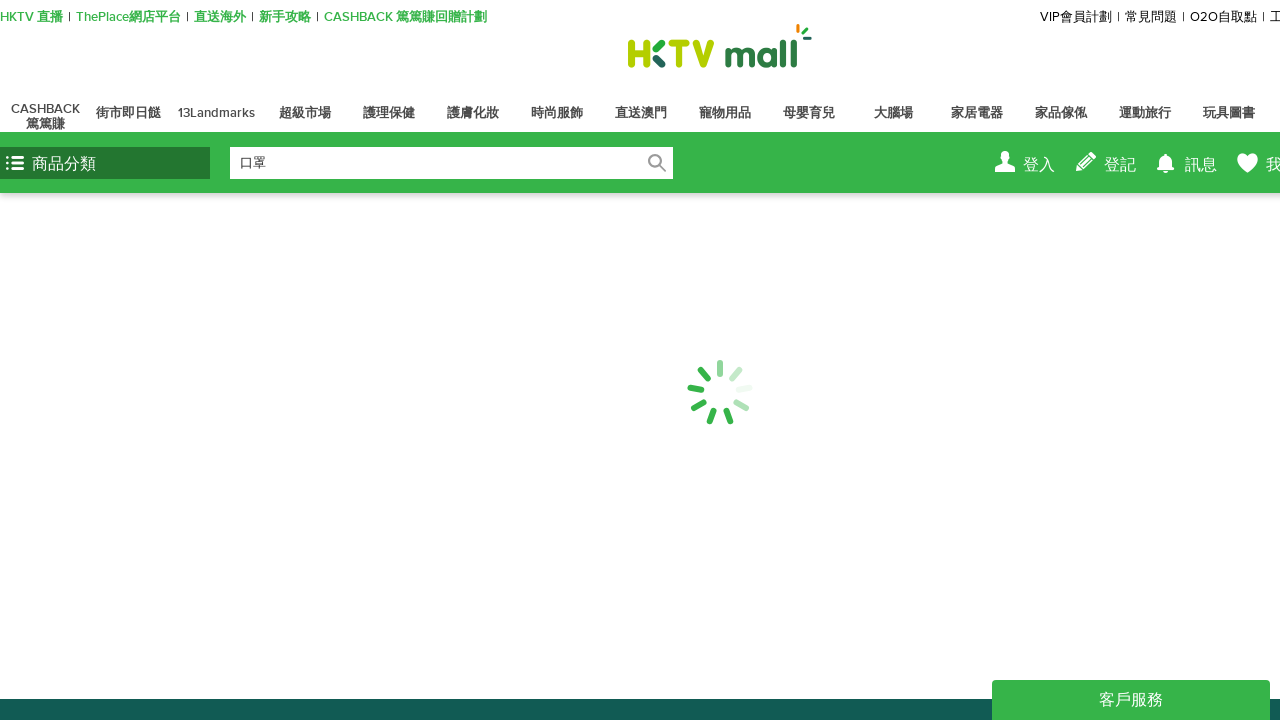

Waited for next page results to load (iteration 1)
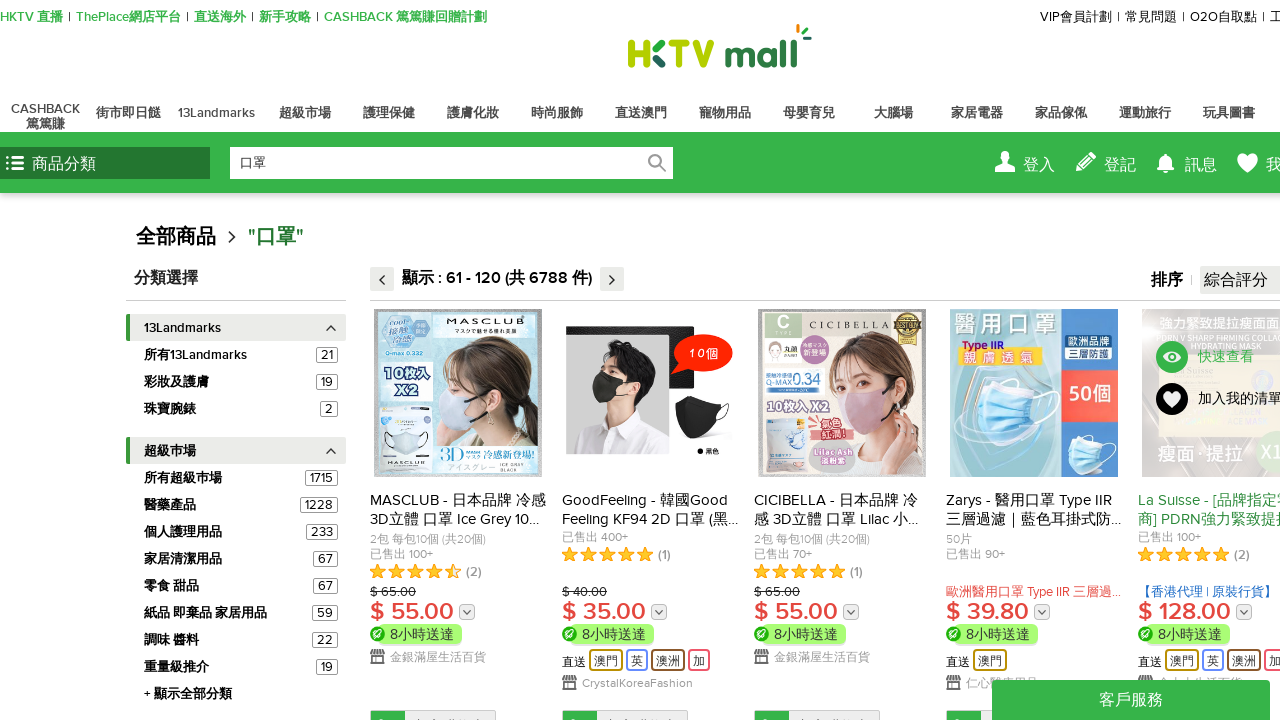

Located next pagination button (iteration 2)
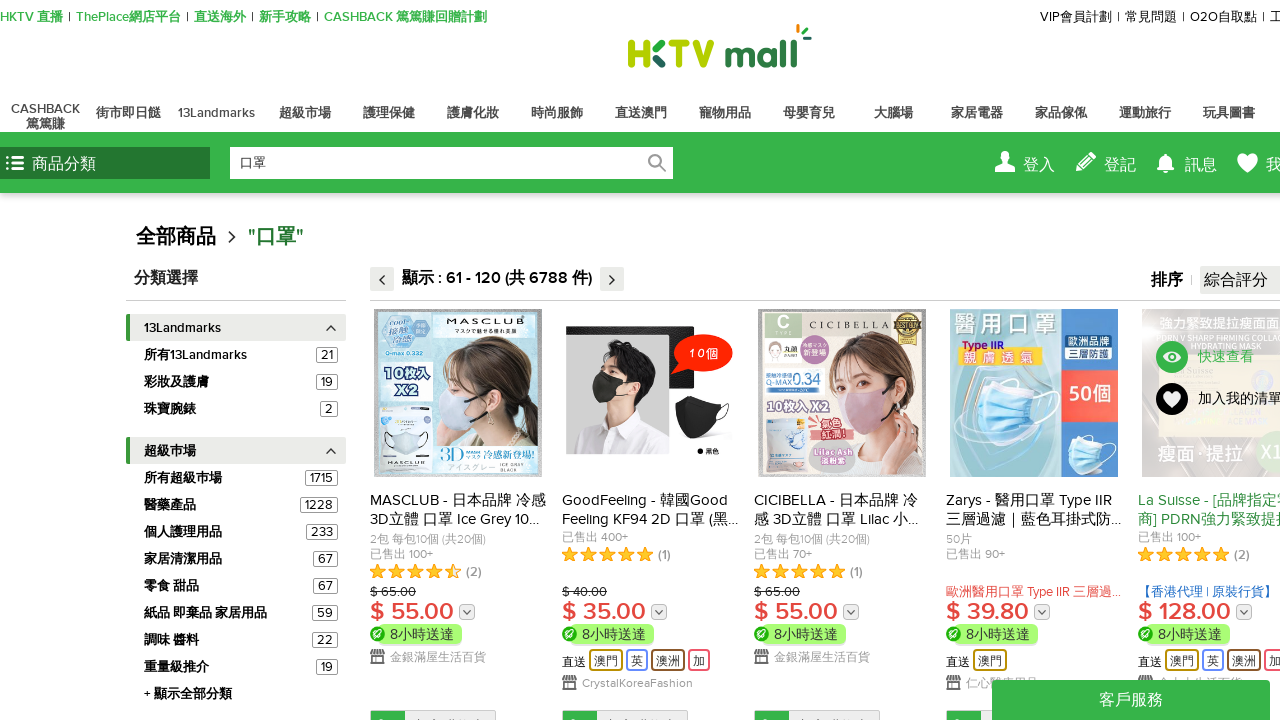

Retrieved next button class attribute: None
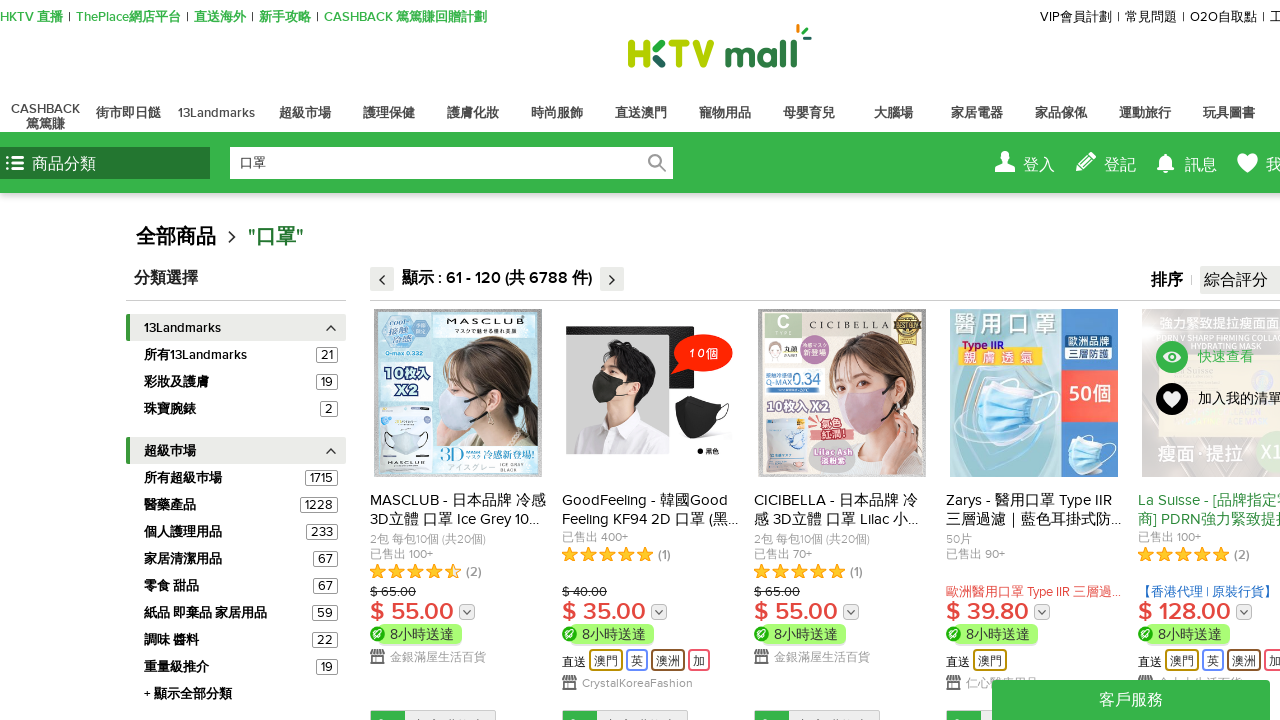

Clicked next pagination button (iteration 2) at (1236, 361) on #paginationMenu_nextBtn
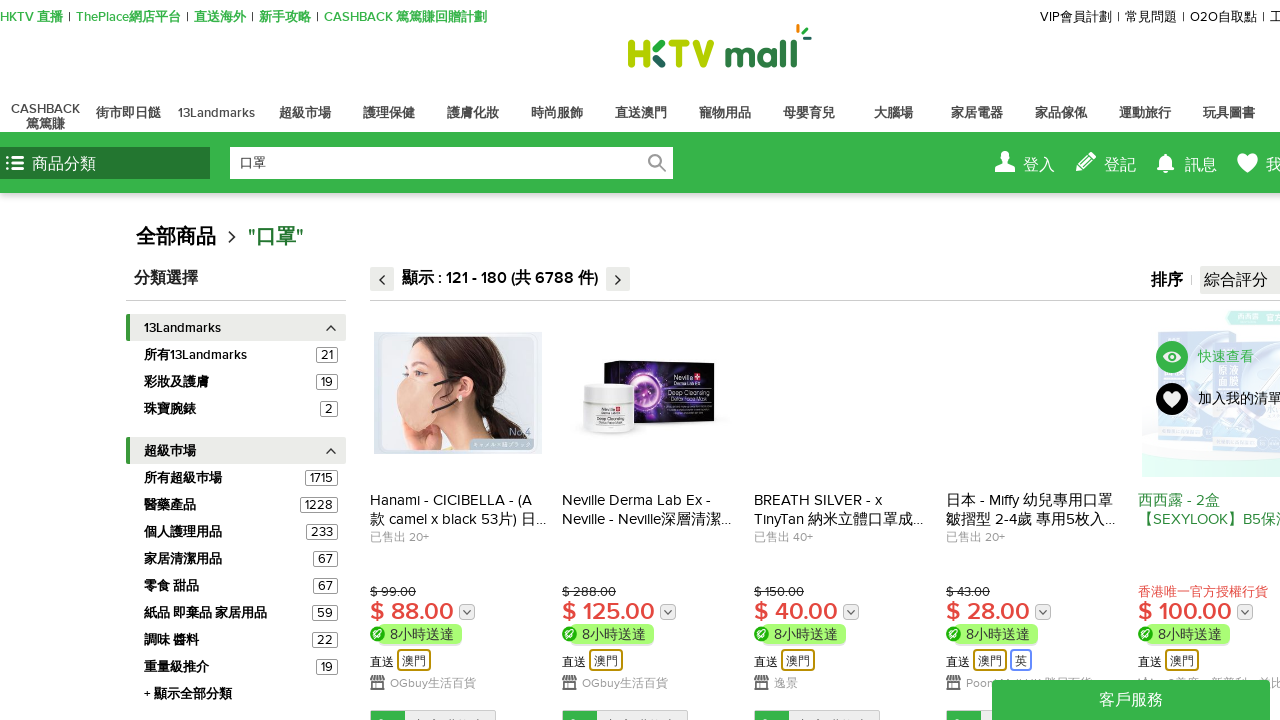

Waited for next page results to load (iteration 2)
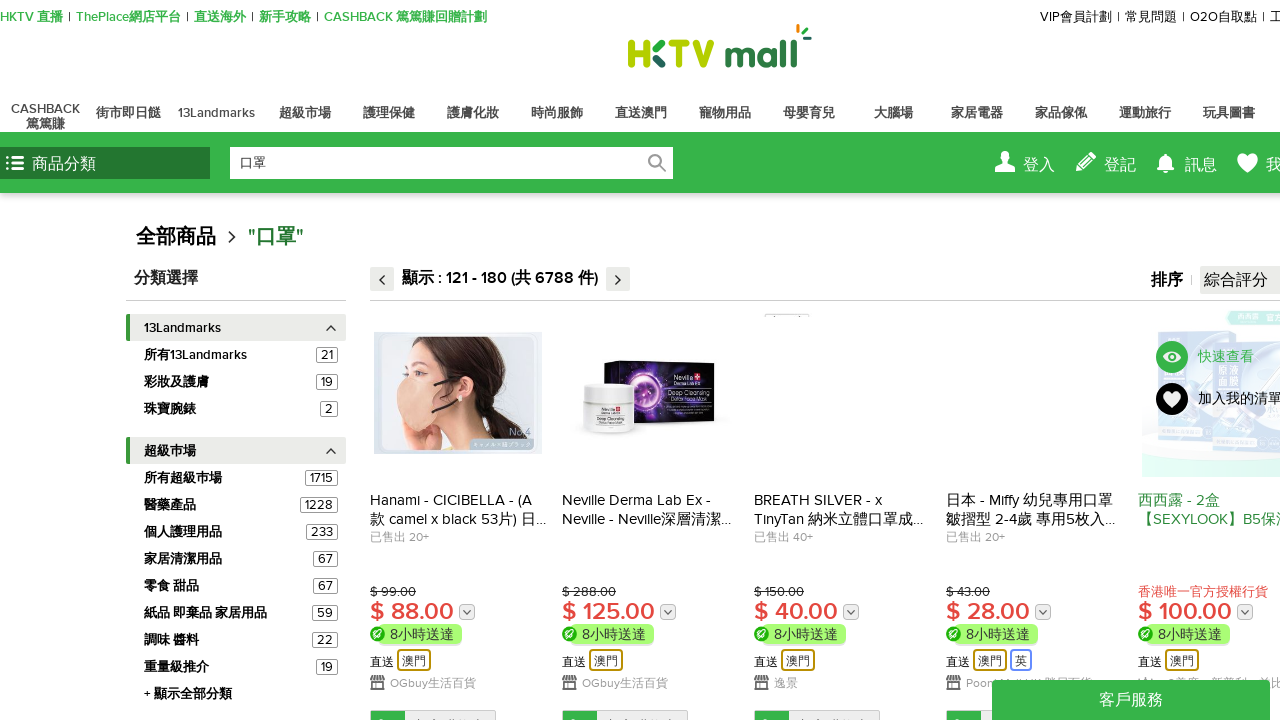

Located next pagination button (iteration 3)
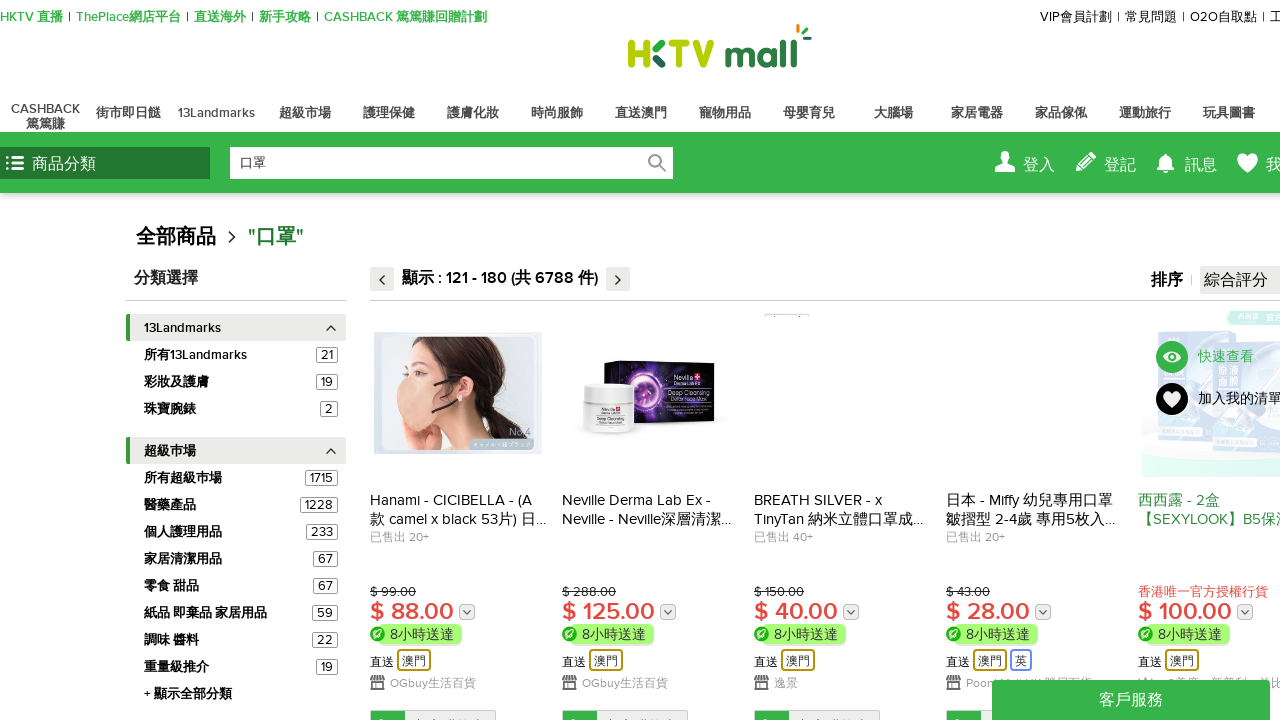

Retrieved next button class attribute: None
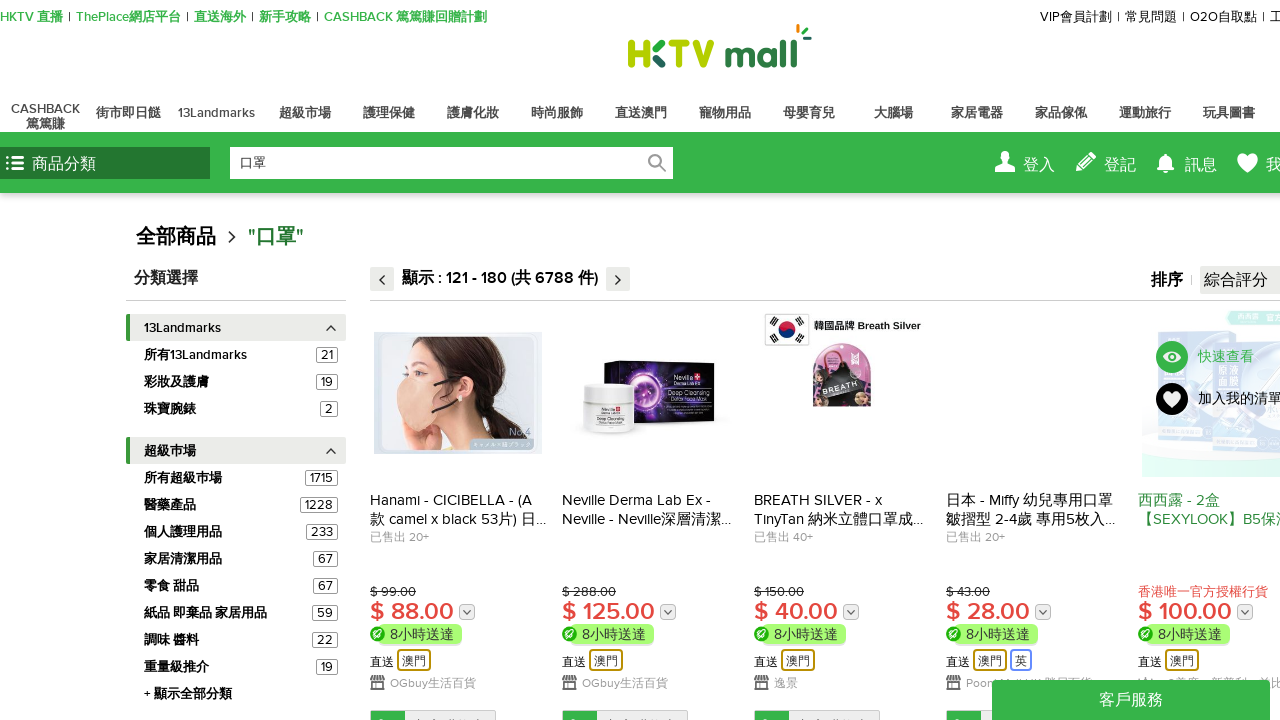

Clicked next pagination button (iteration 3) at (1236, 361) on #paginationMenu_nextBtn
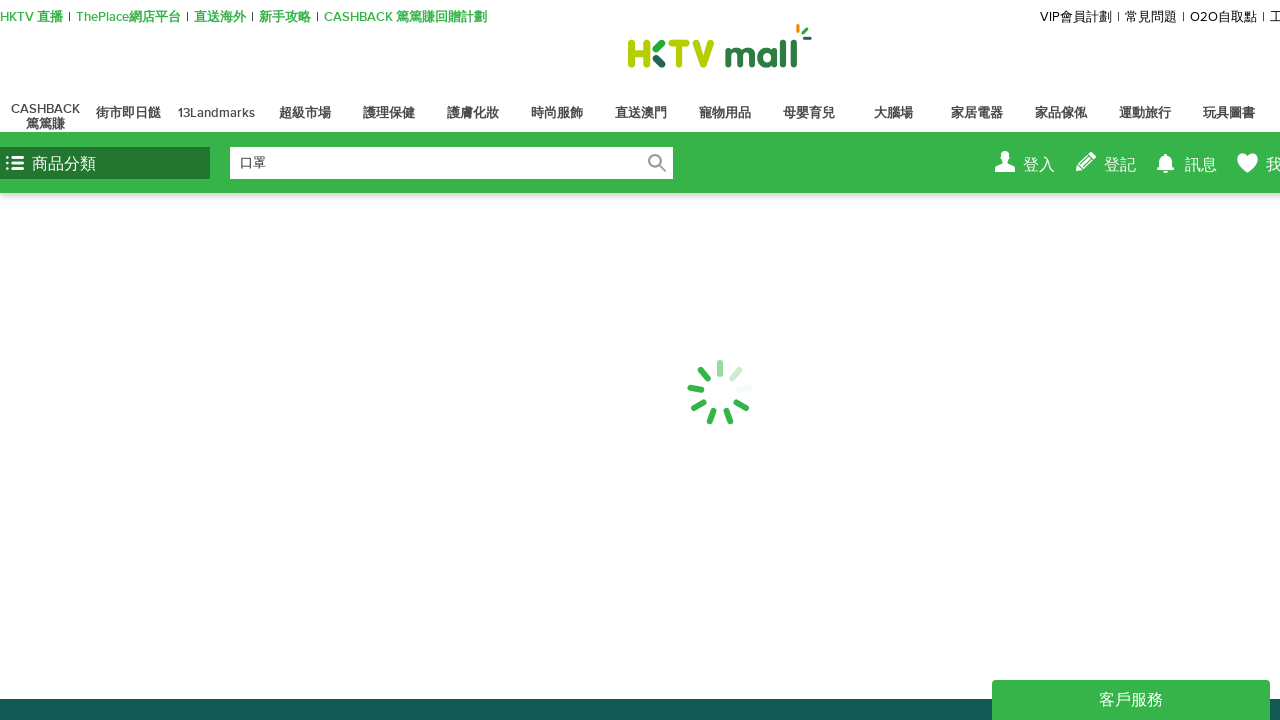

Waited for next page results to load (iteration 3)
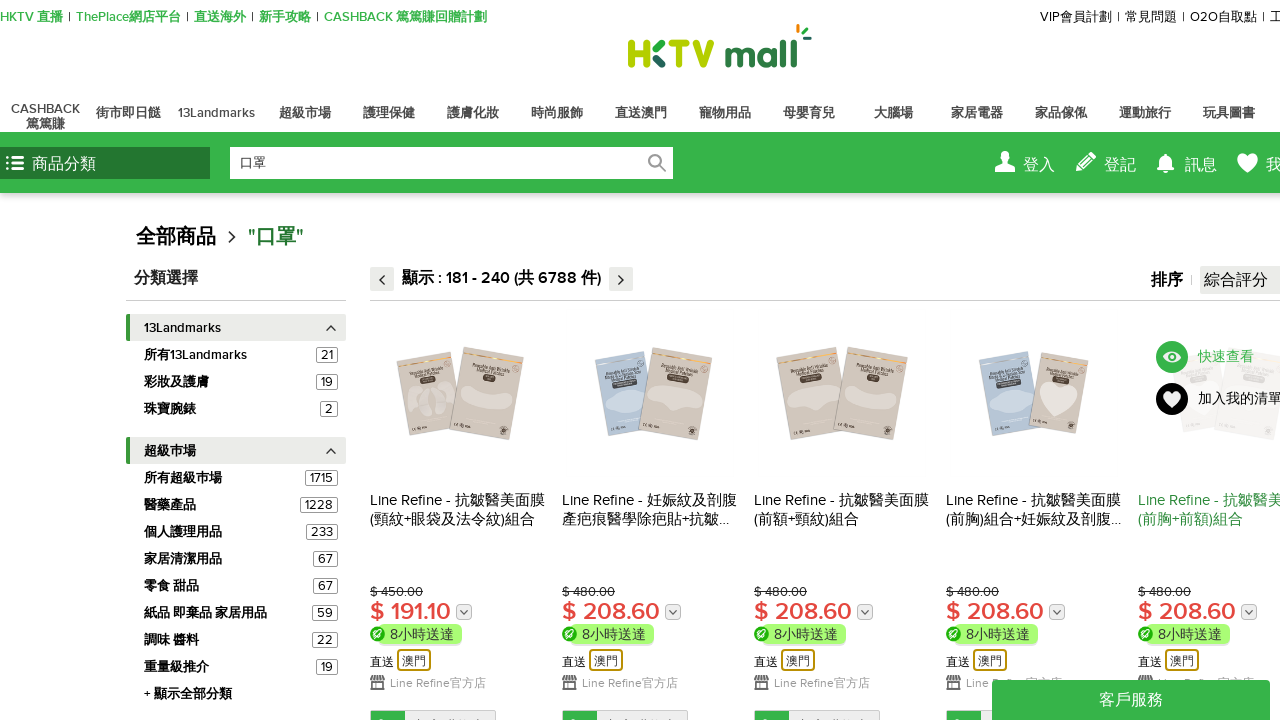

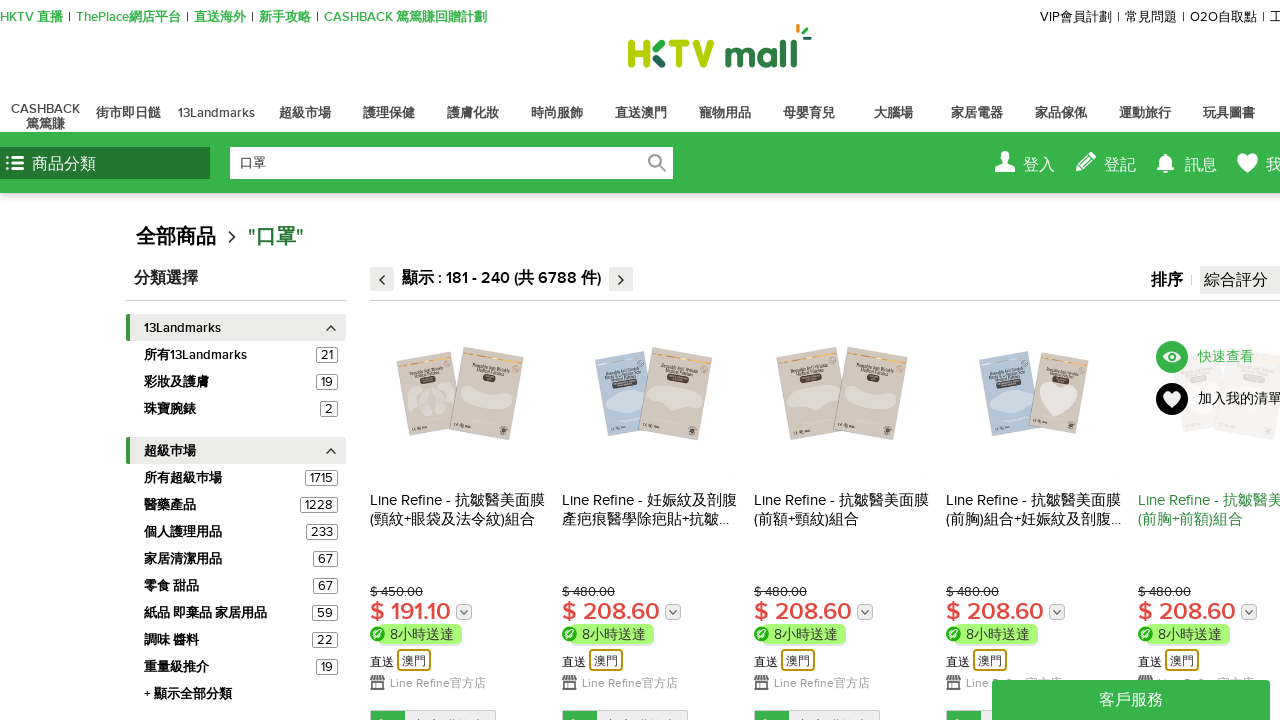